Tests drag-and-drop functionality by navigating to a demo application, accessing the drag position feature, and dragging multiple items (mobile and laptop accessories) to their corresponding drop zones.

Starting URL: https://demoapps.qspiders.com/

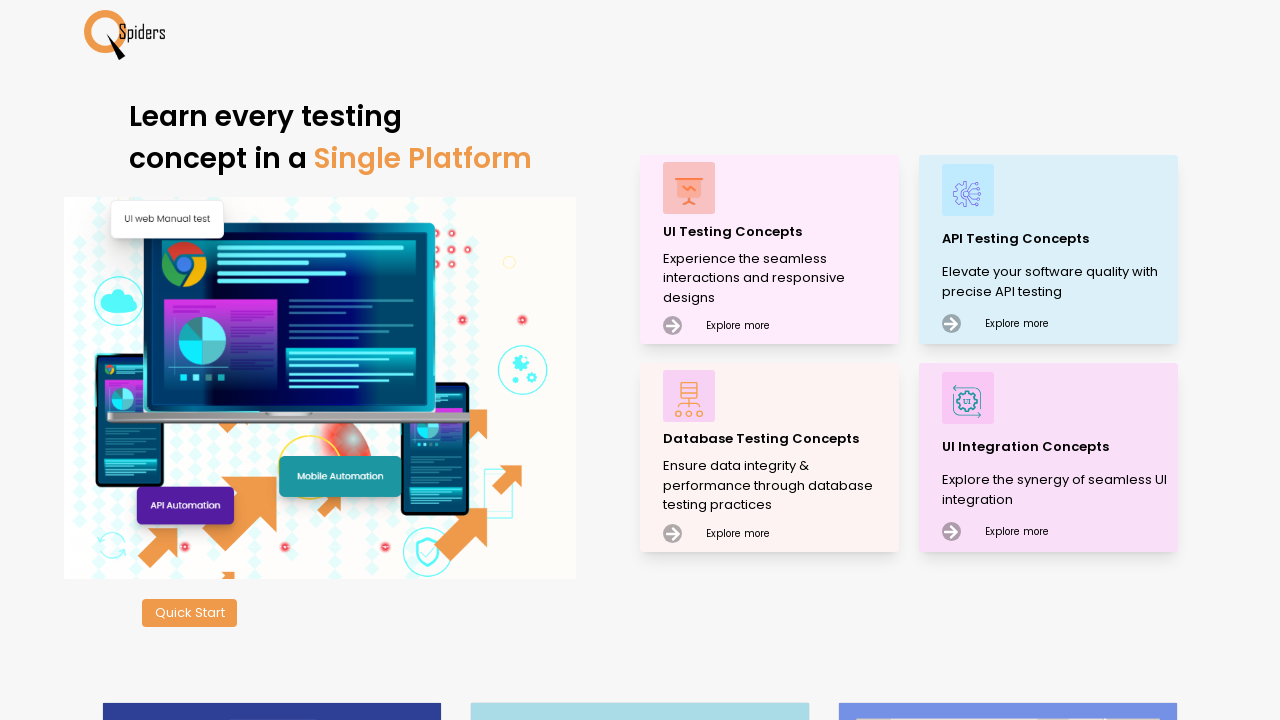

Clicked on UI Testing Concepts at (778, 232) on xpath=//p[text()='UI Testing Concepts']
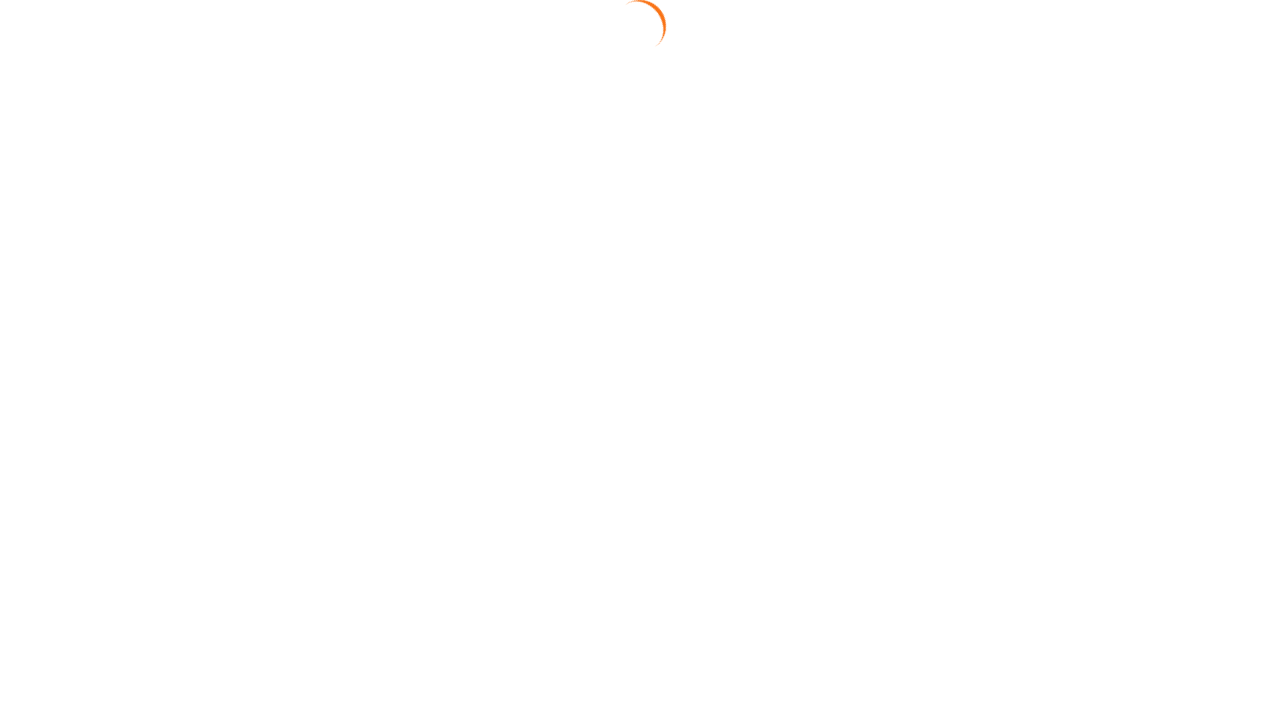

Clicked on Mouse Actions section at (66, 667) on xpath=//section[text()='Mouse Actions']
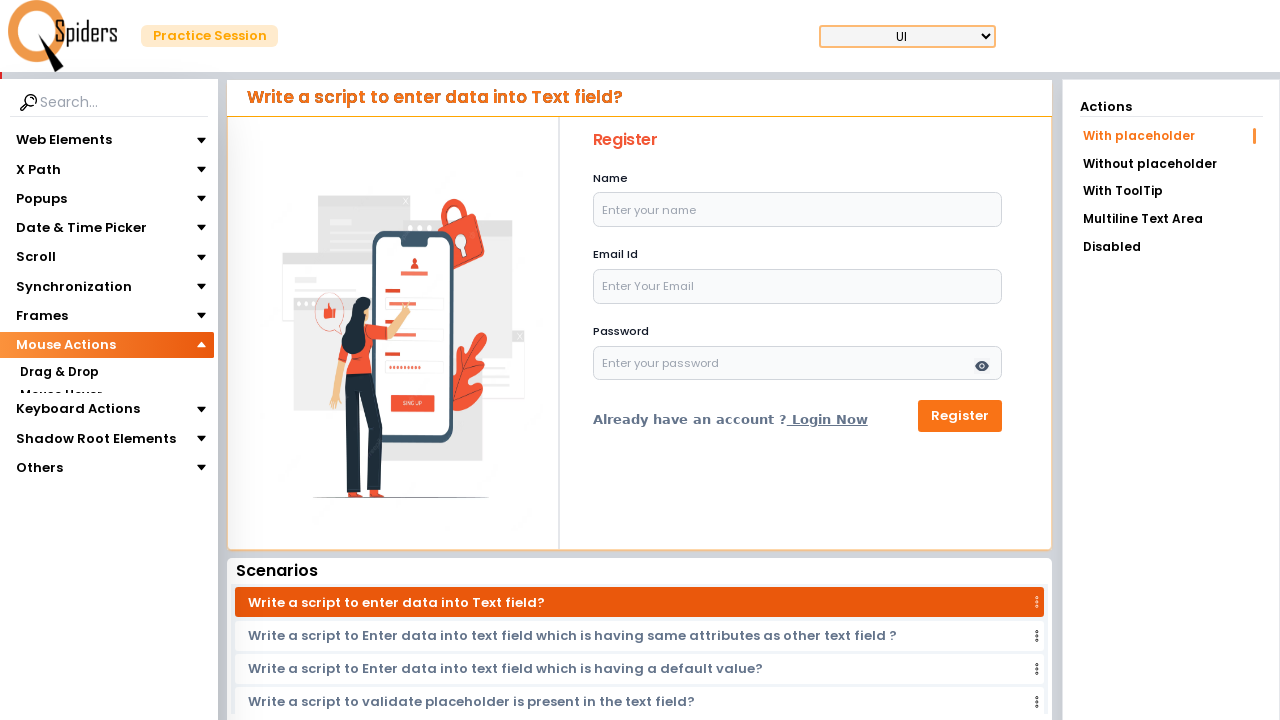

Clicked on Drag & Drop section at (59, 373) on xpath=//section[text()='Drag & Drop']
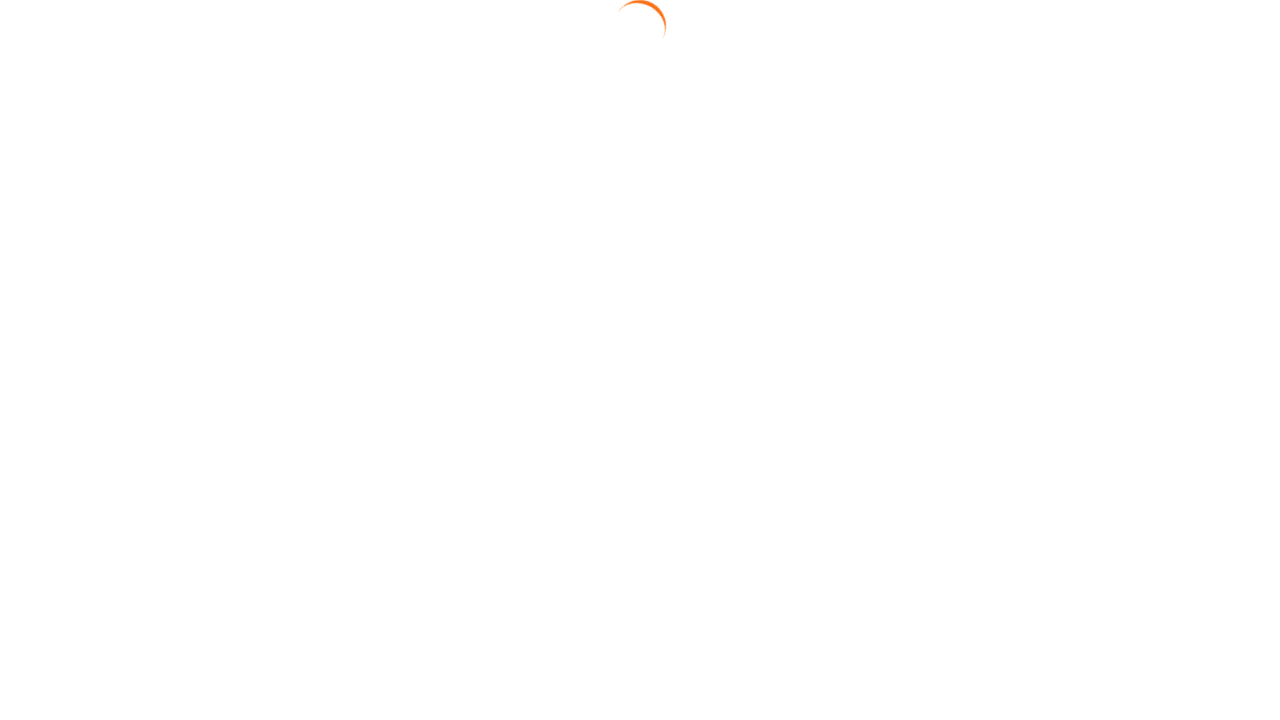

Clicked on Drag Position link at (1171, 193) on xpath=//a[text()='Drag Position']
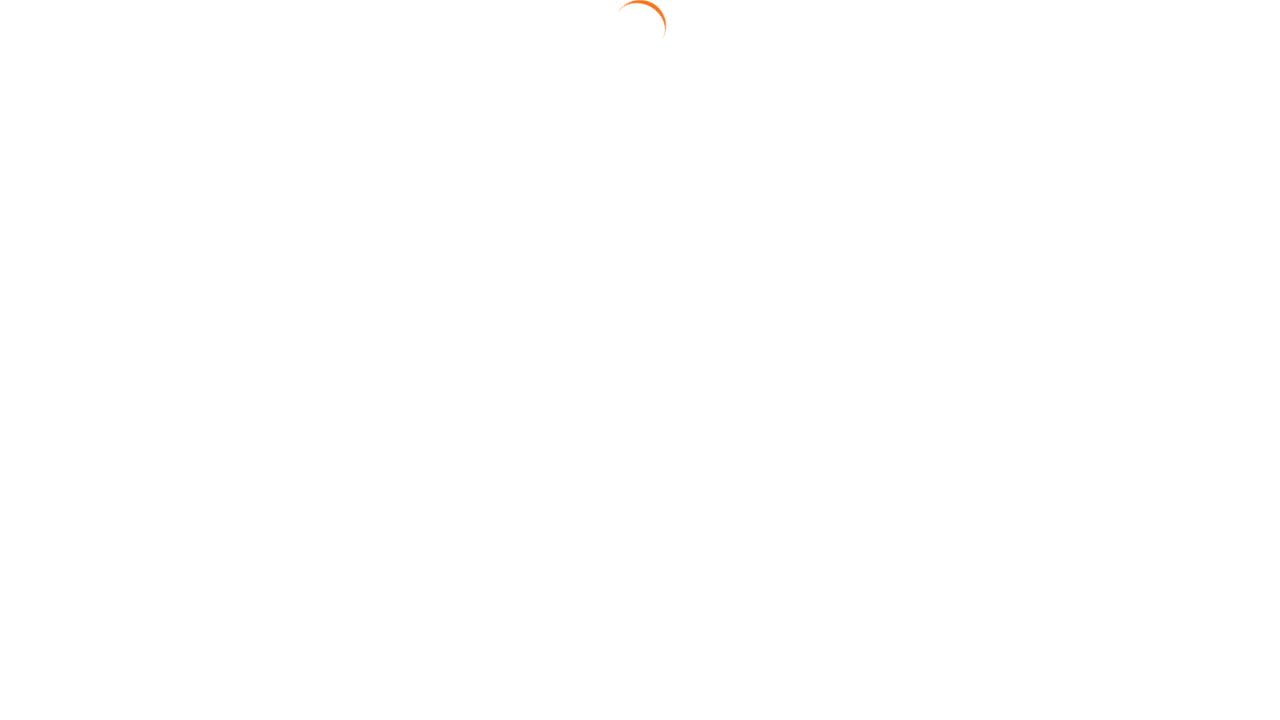

Waited for Mobile Charger element to load
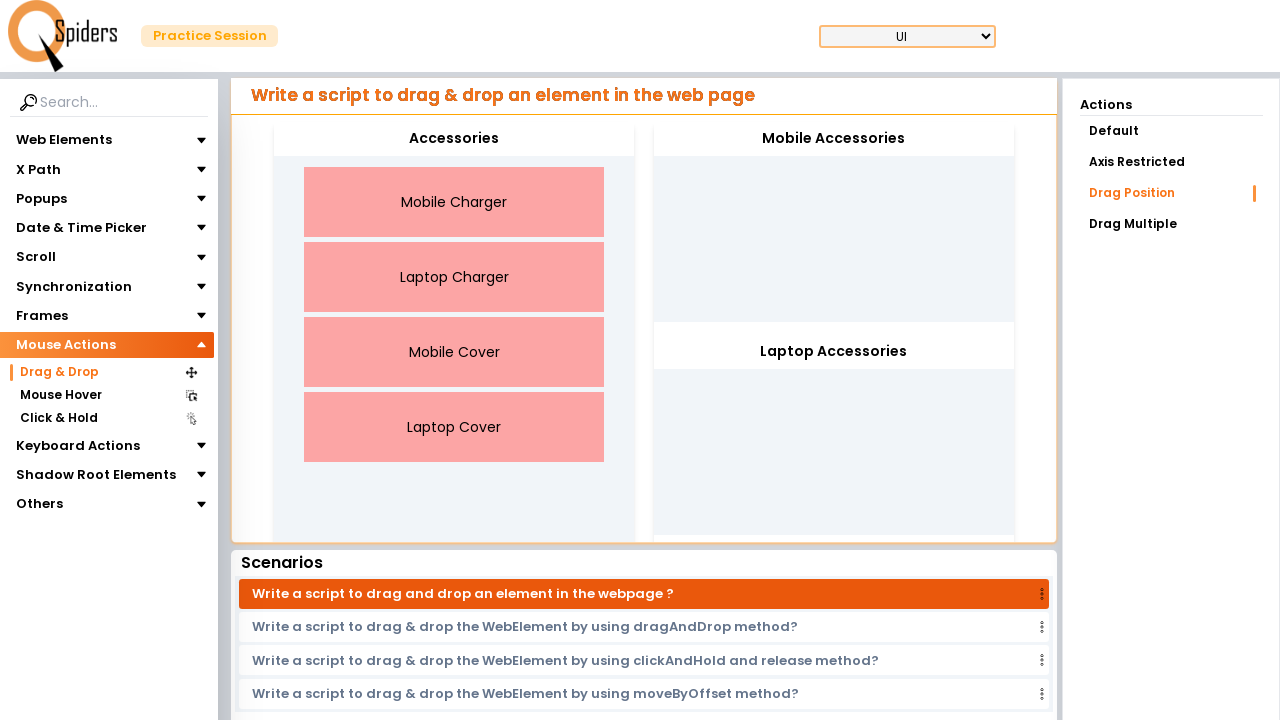

Dragged Mobile Charger to Mobile Accessories drop zone at (834, 139)
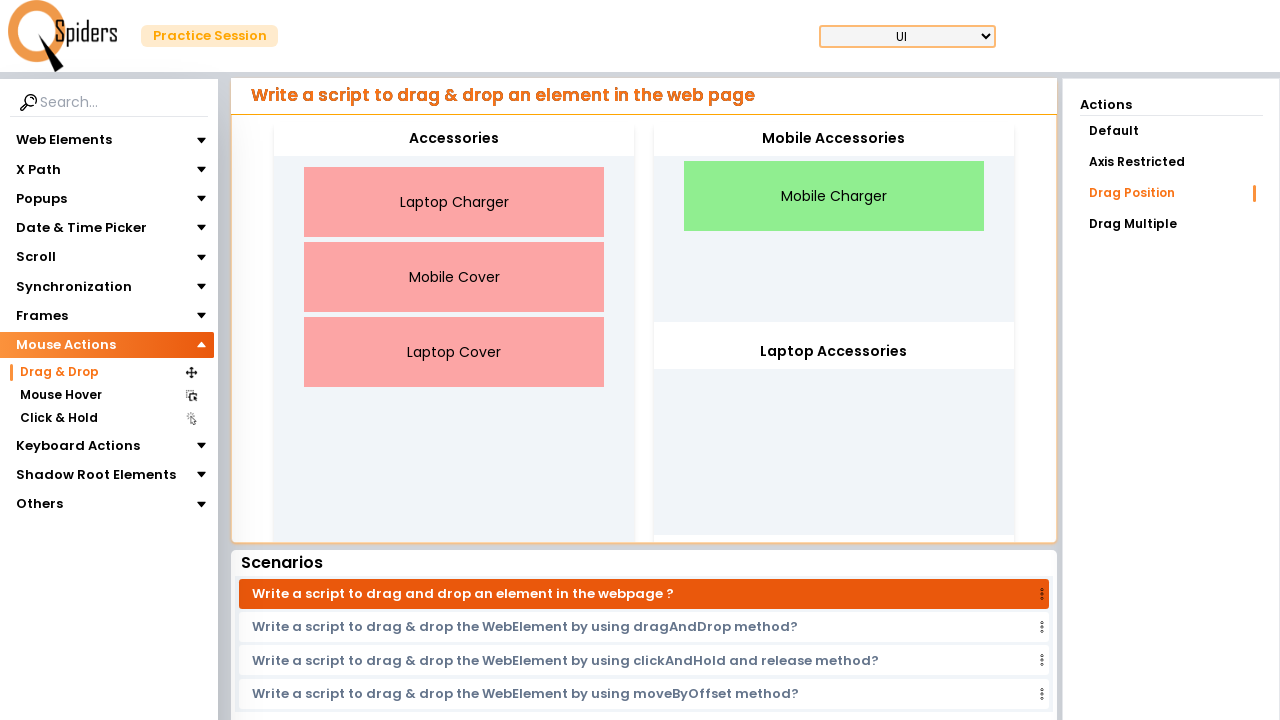

Dragged Mobile Cover to Mobile Accessories drop zone at (834, 139)
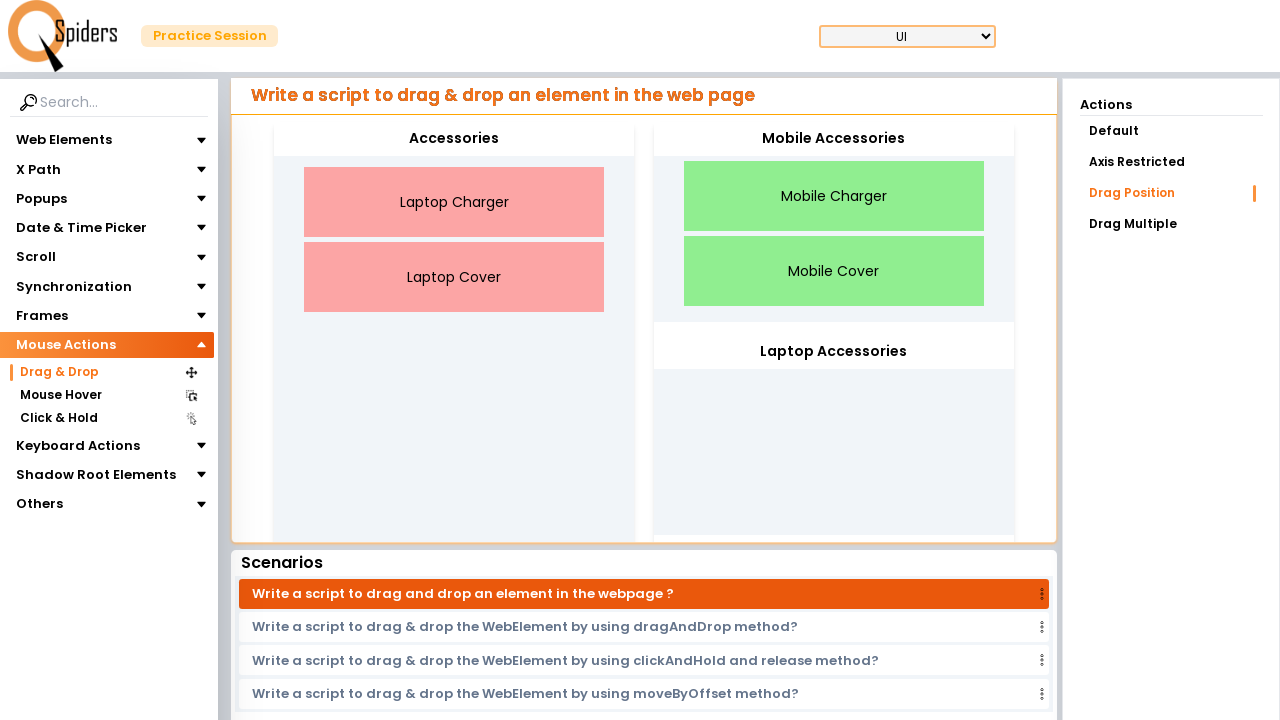

Dragged Laptop Charger to Laptop Accessories drop zone at (834, 352)
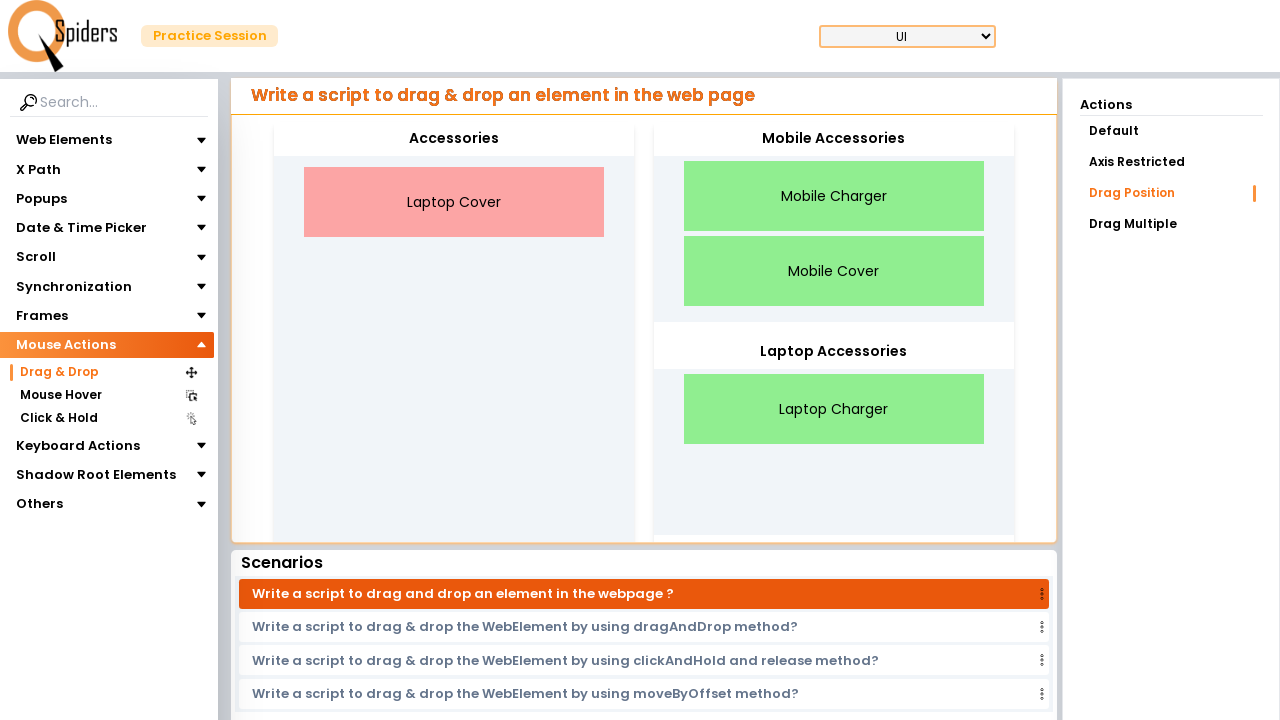

Dragged Laptop Cover to Laptop Accessories drop zone at (834, 352)
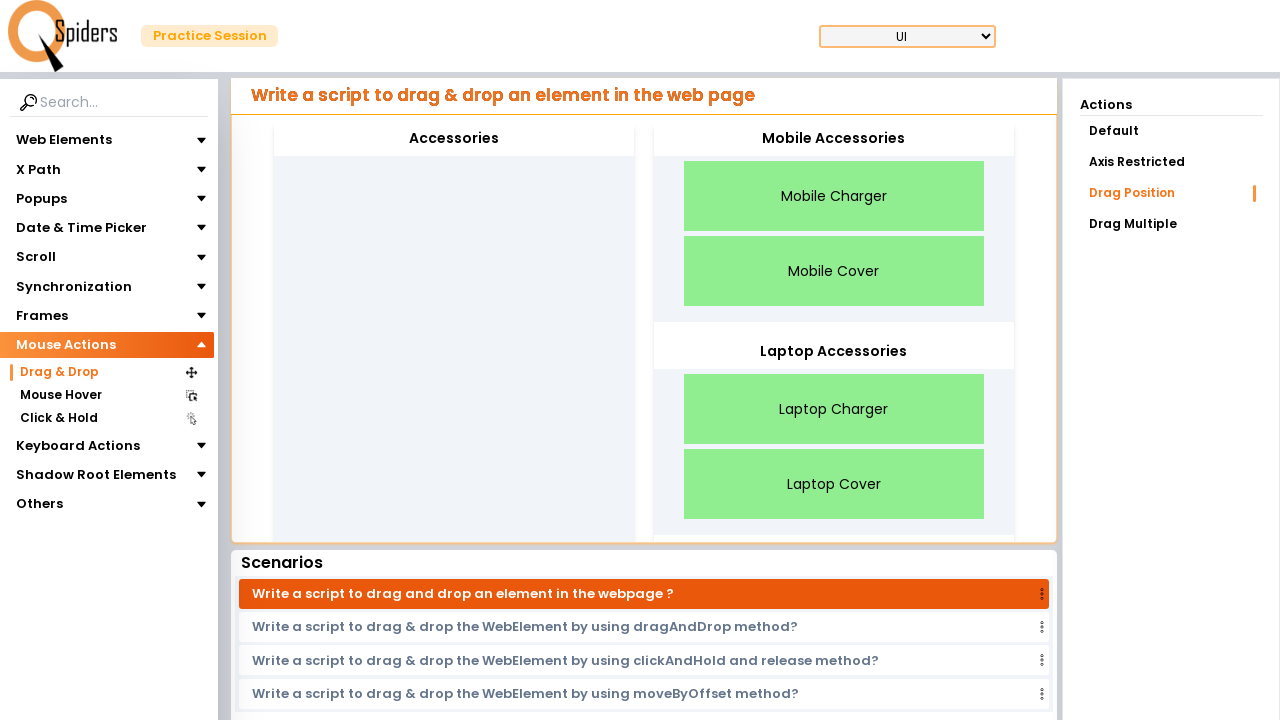

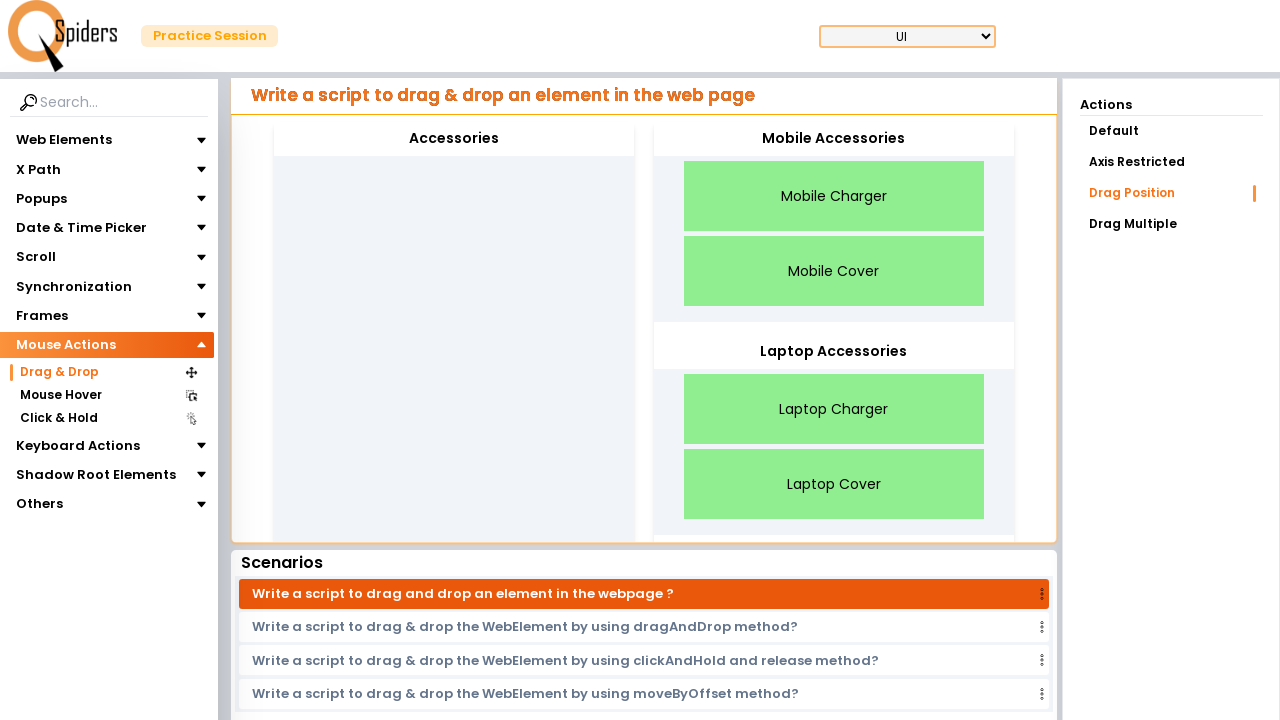